Clicks on the 'Demo Site' navigation tab and verifies navigation to the demo registration page.

Starting URL: https://practice.automationtesting.in

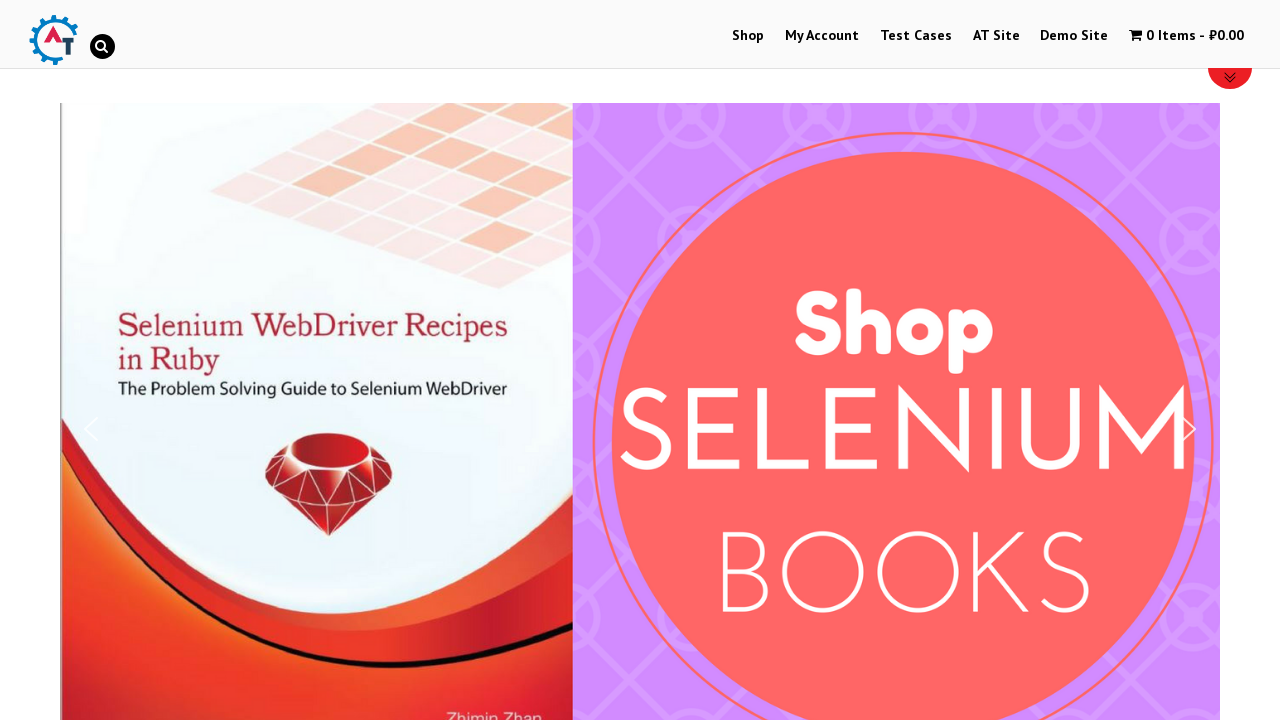

Clicked on 'Demo Site' navigation tab at (1074, 36) on text=Demo Site
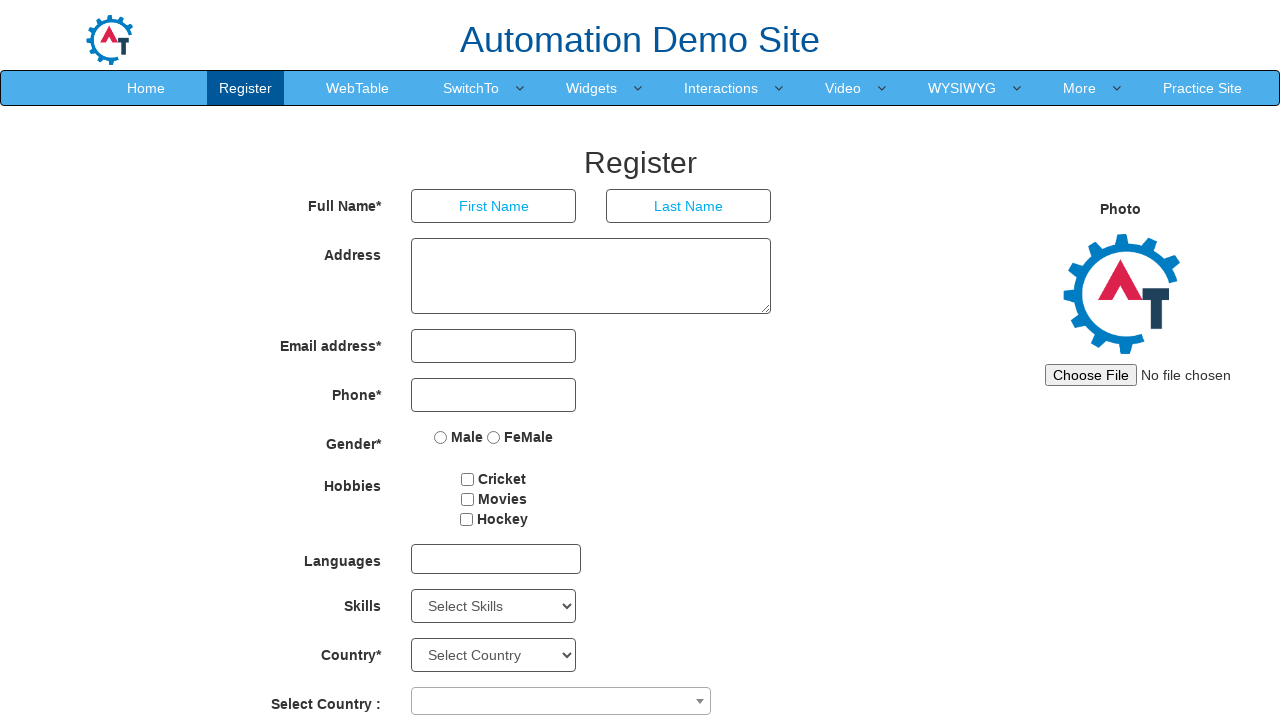

Navigated to demo registration page at https://demo.automationtesting.in/Register.html
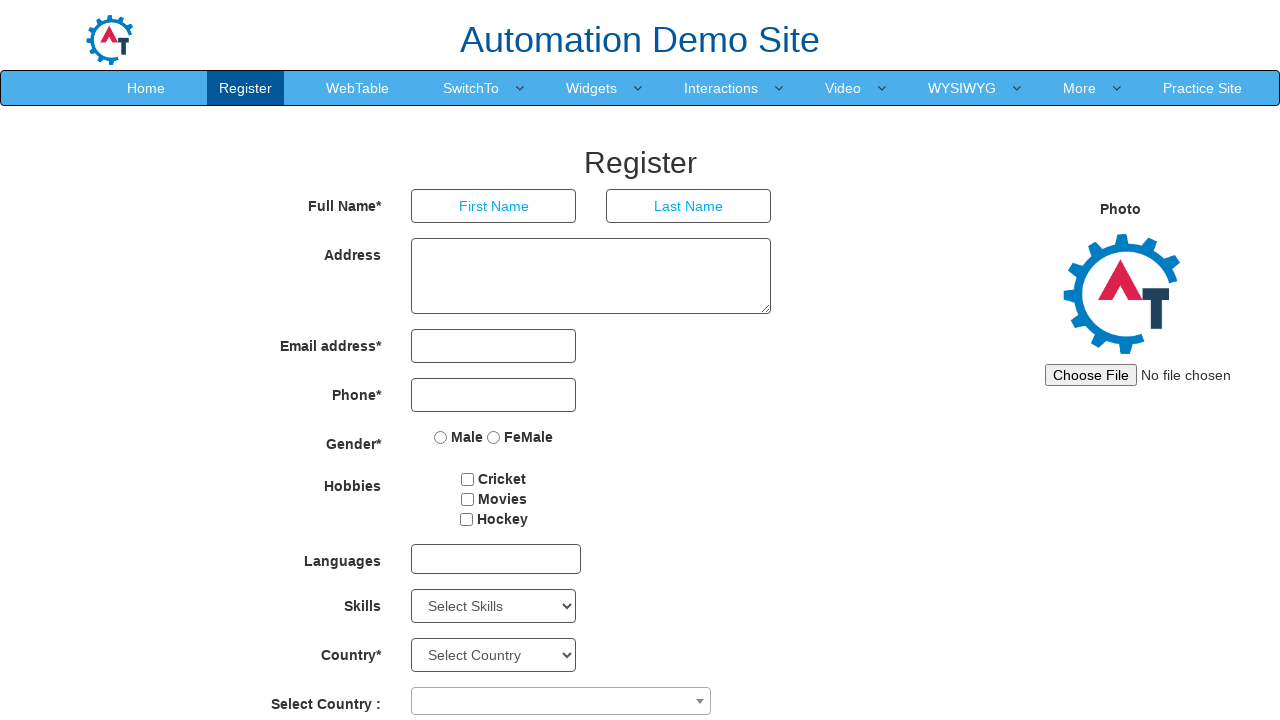

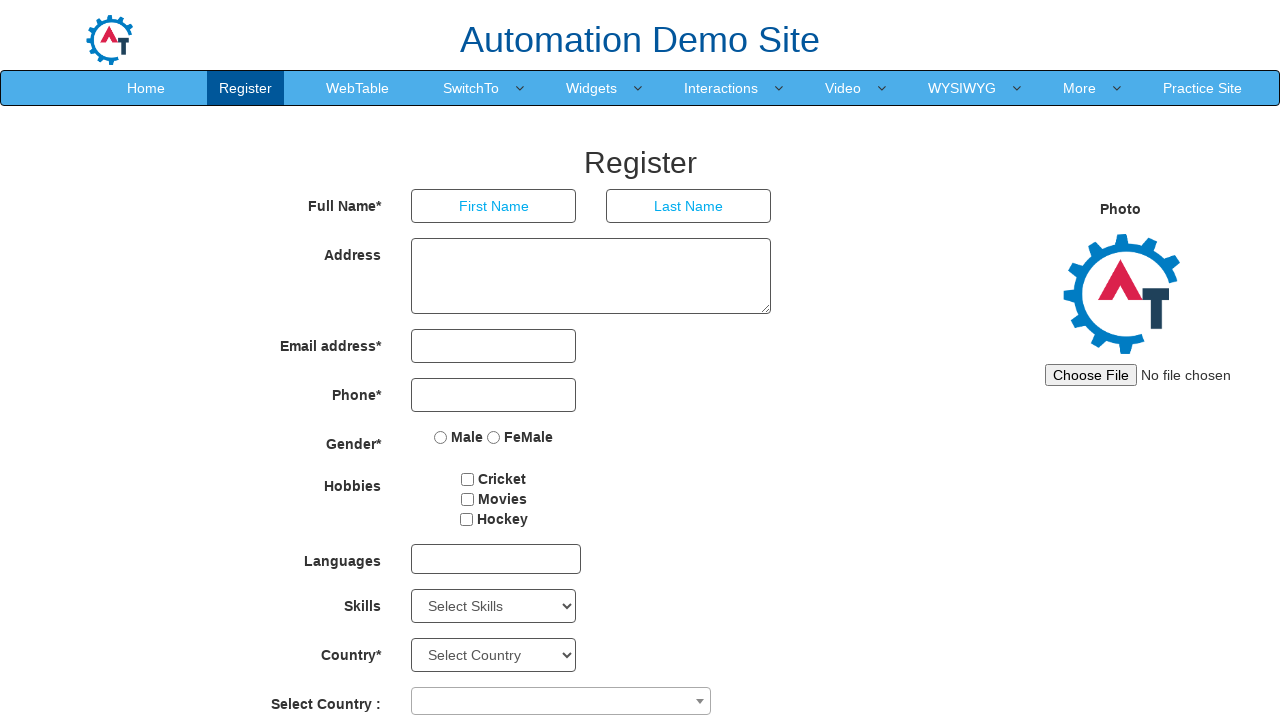